Automates playing the SET card game by analyzing tiles on the board and clicking valid combinations of three tiles that form a SET according to game rules

Starting URL: https://set.loud.red/play

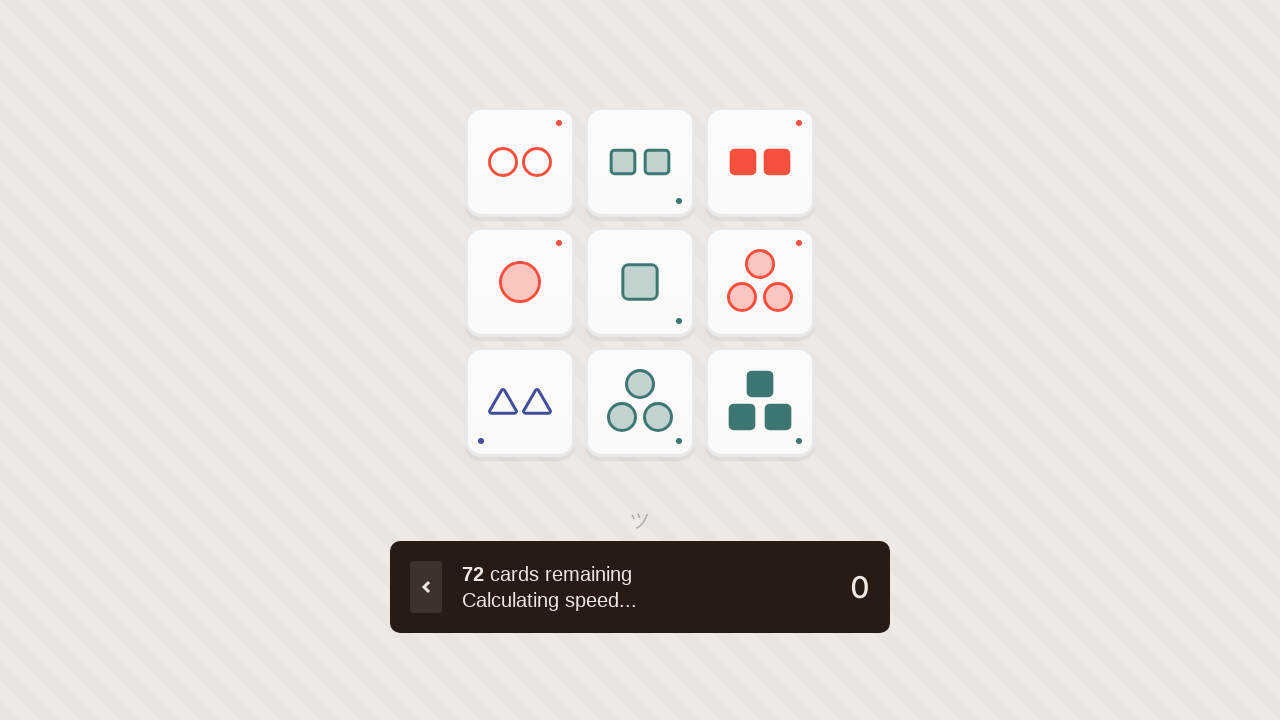

Game grid loaded on SET card game board
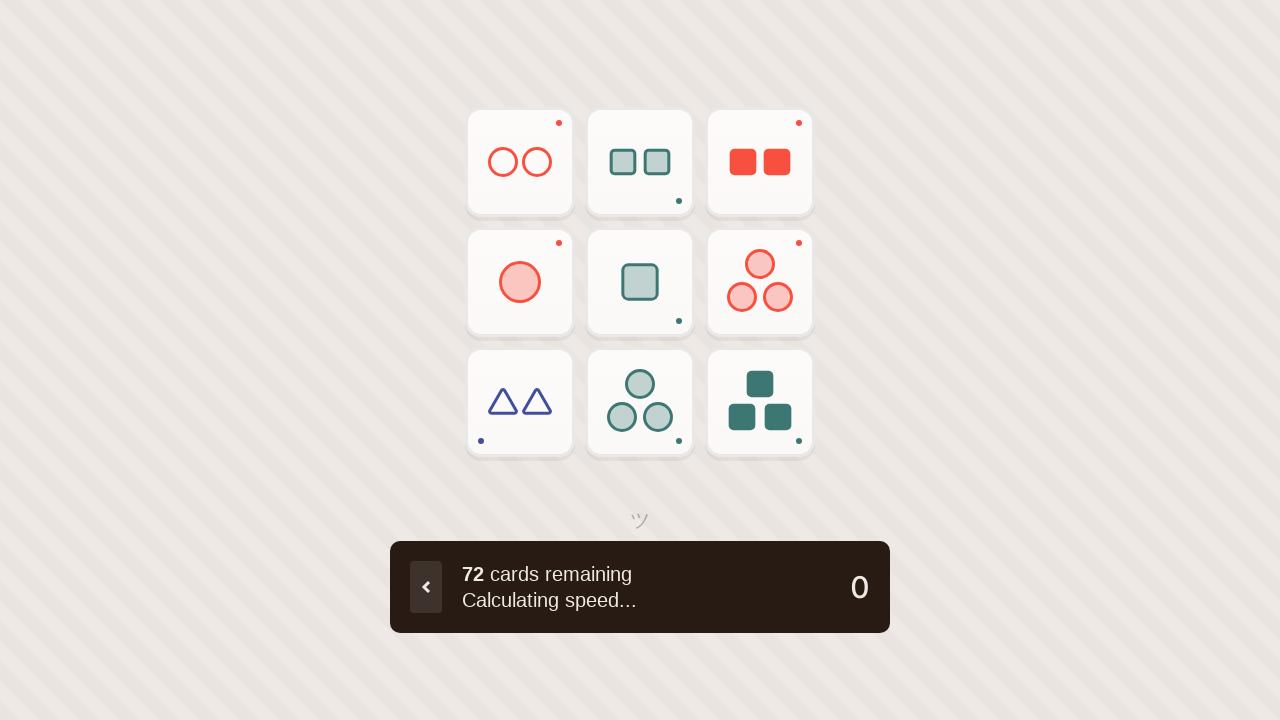

Located all tile buttons on the game board
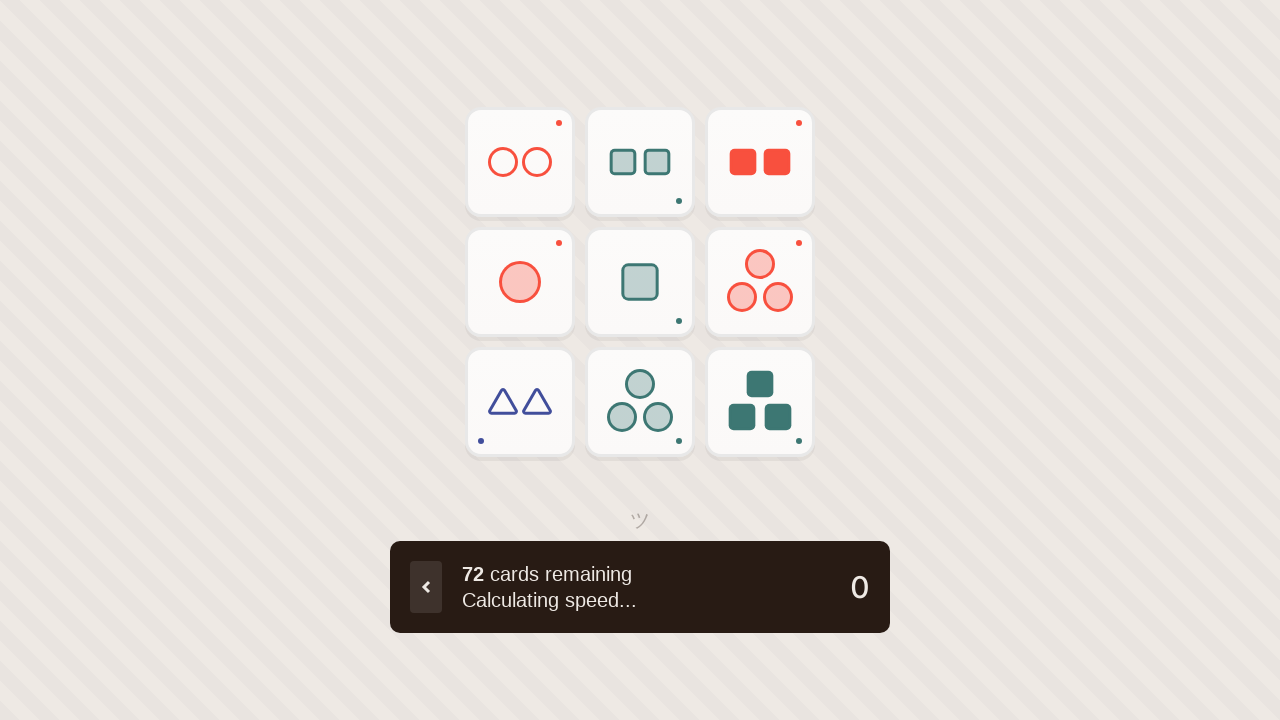

Clicked first tile (position 0) at (520, 162) on div.grid.svelte-2fu5i7 button.svelte-t8ucx0 >> nth=0
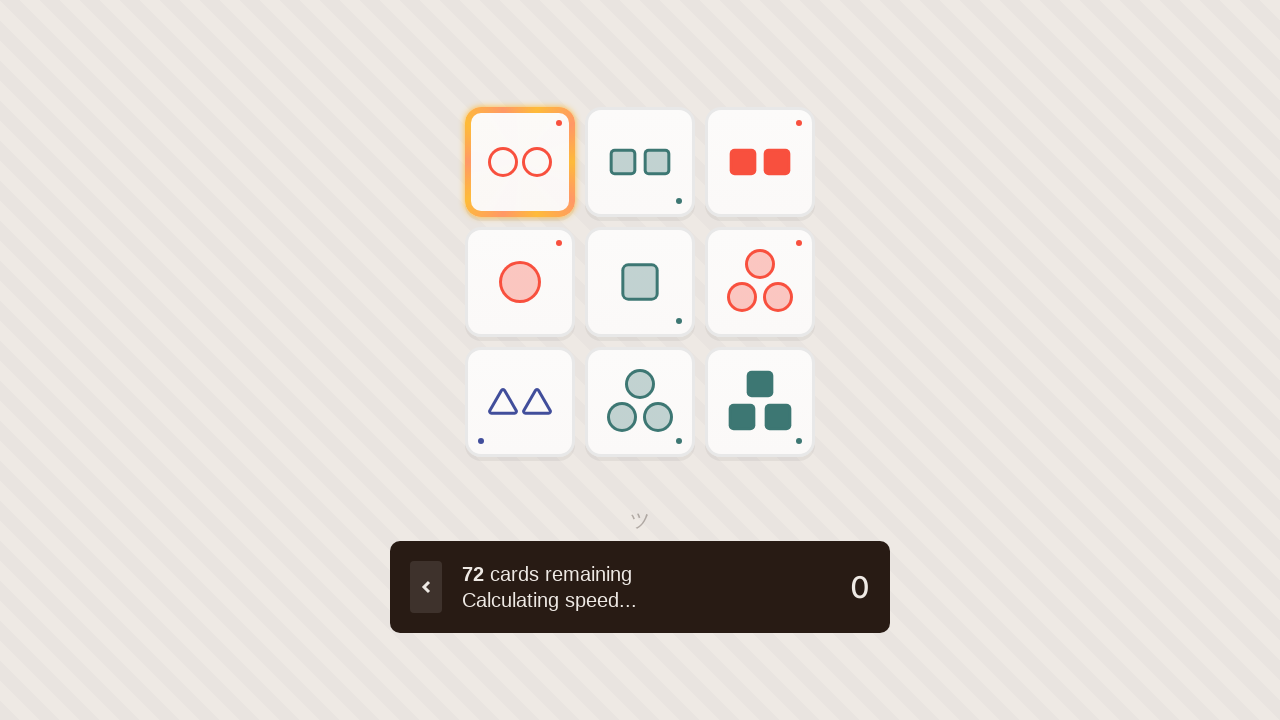

Clicked second tile (position 3) at (520, 282) on div.grid.svelte-2fu5i7 button.svelte-t8ucx0 >> nth=3
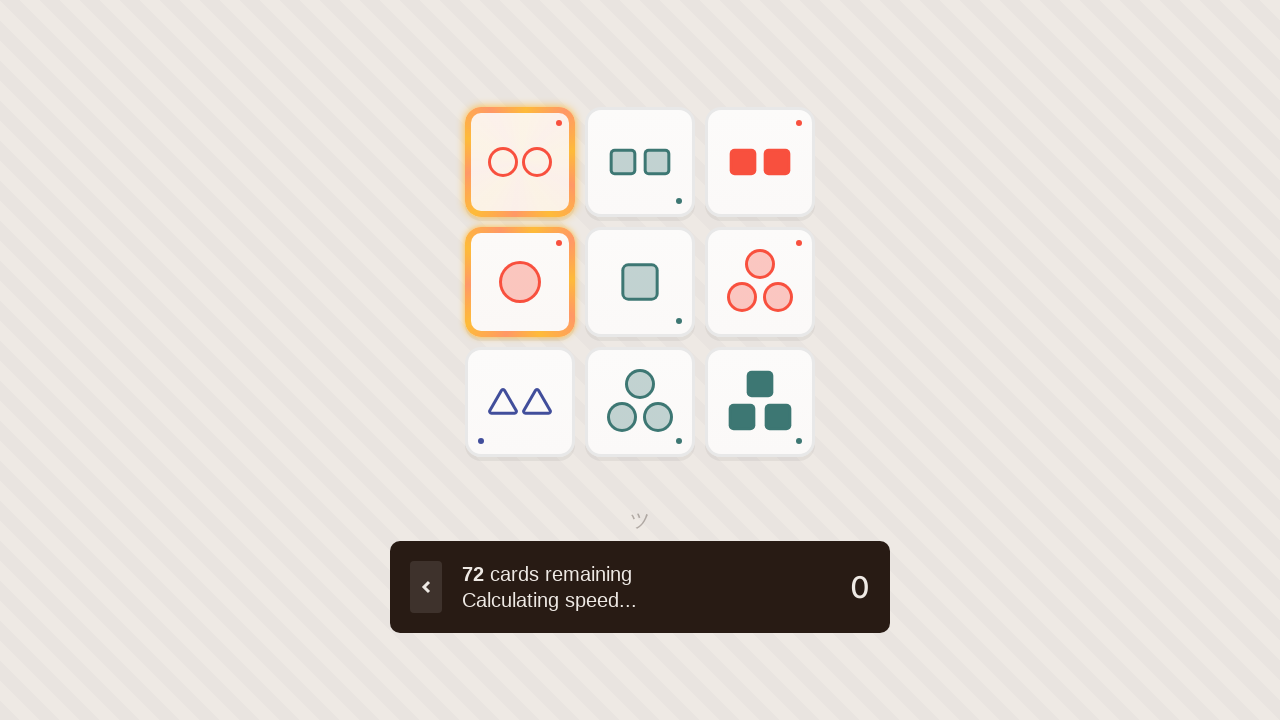

Clicked third tile (position 6) to complete potential SET combination at (520, 402) on div.grid.svelte-2fu5i7 button.svelte-t8ucx0 >> nth=6
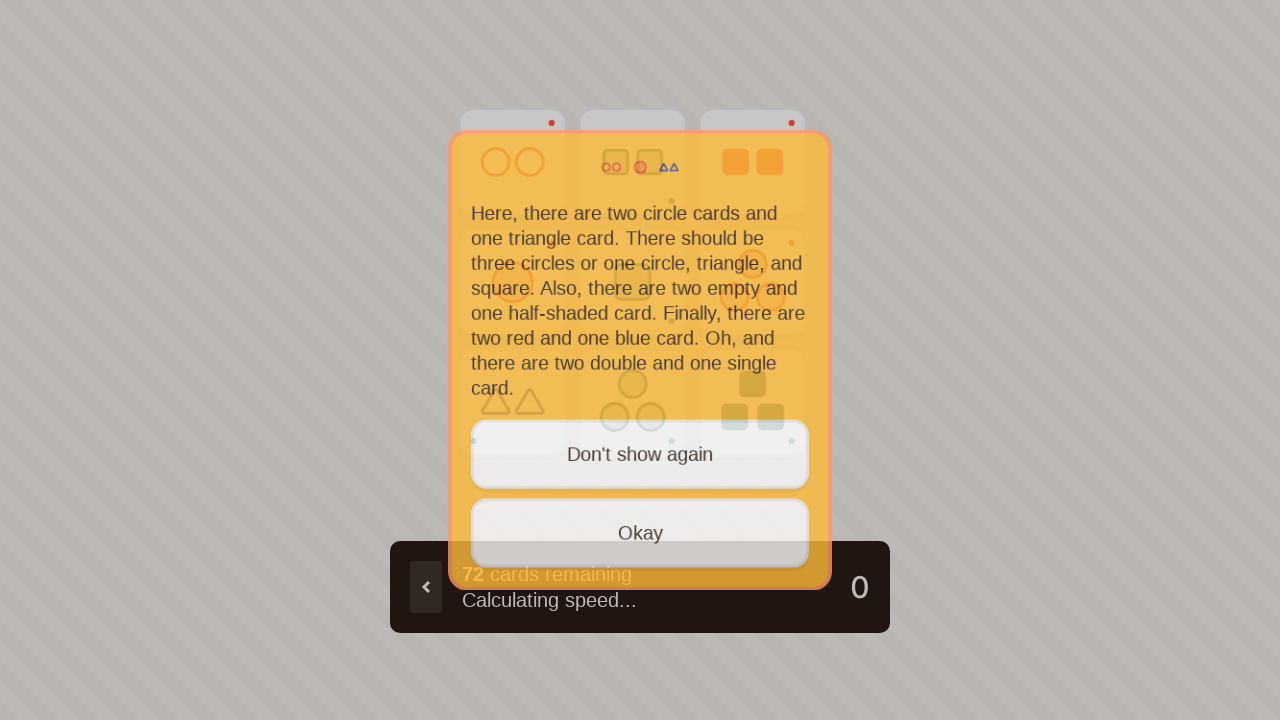

Waited for game to validate SET combination
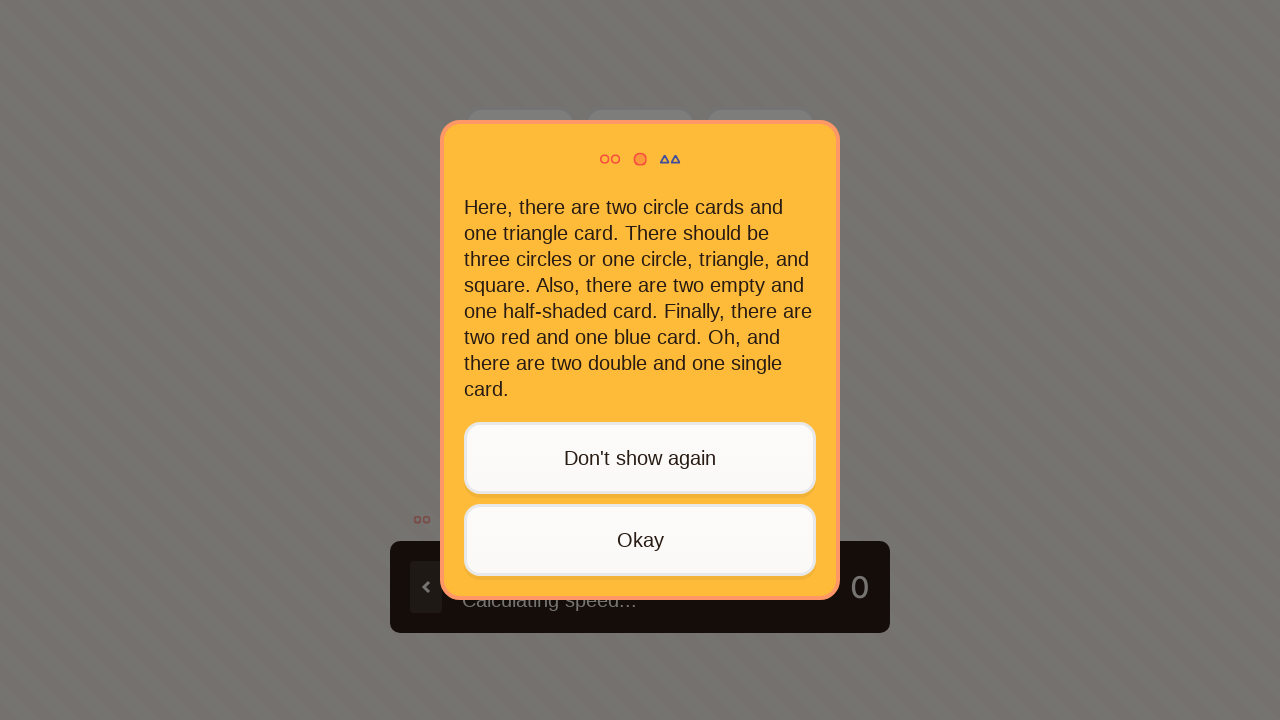

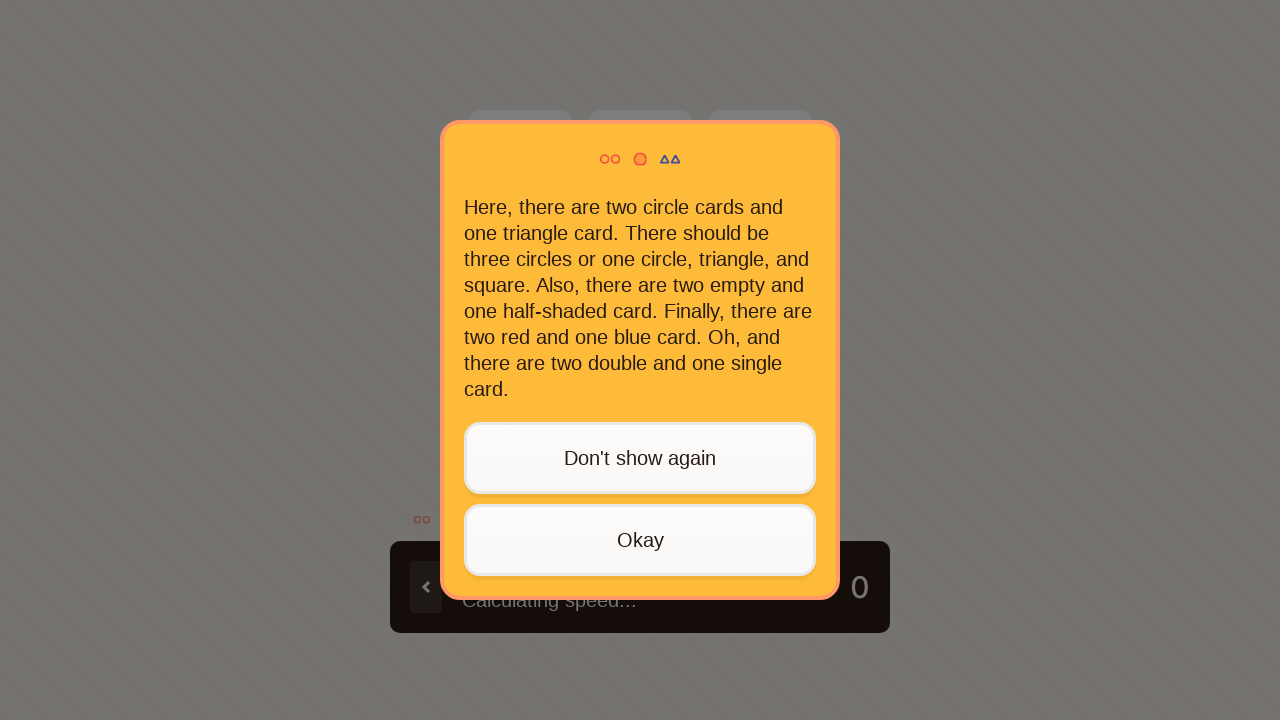